Navigates to a practice automation page and extracts information from a courses table including row count, column count, and second row content

Starting URL: https://rahulshettyacademy.com/AutomationPractice/

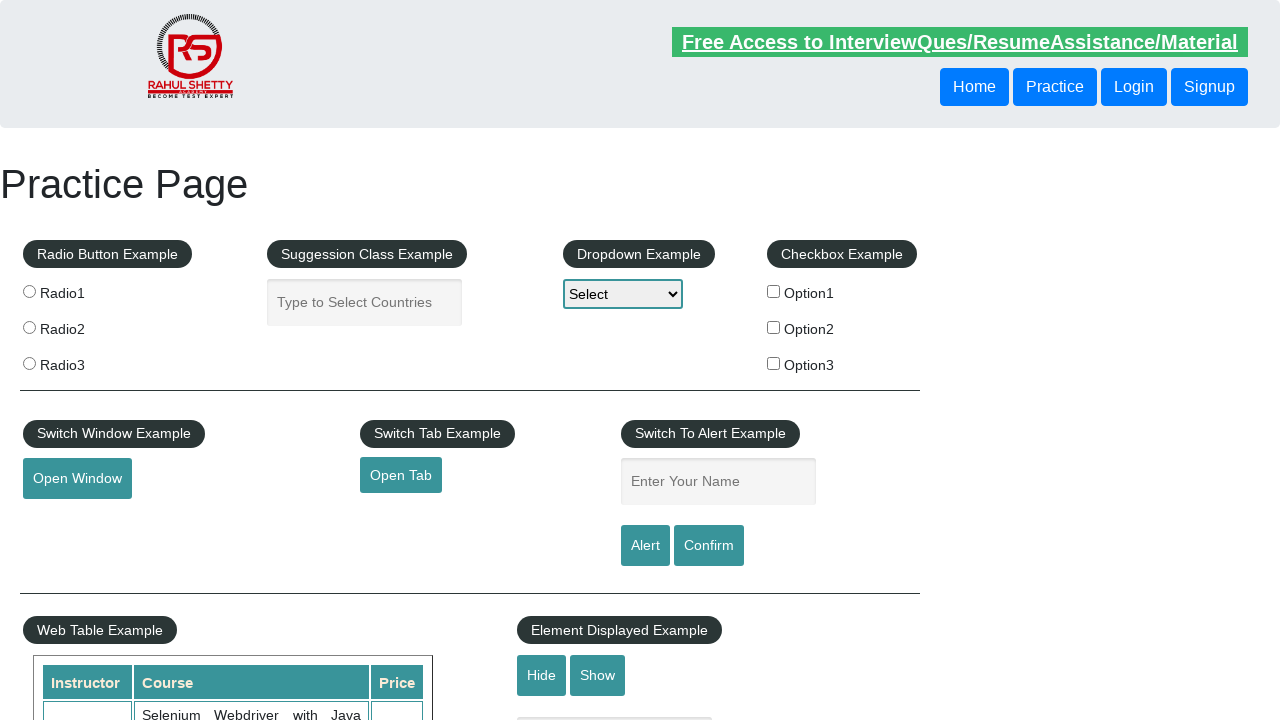

Navigated to practice automation page
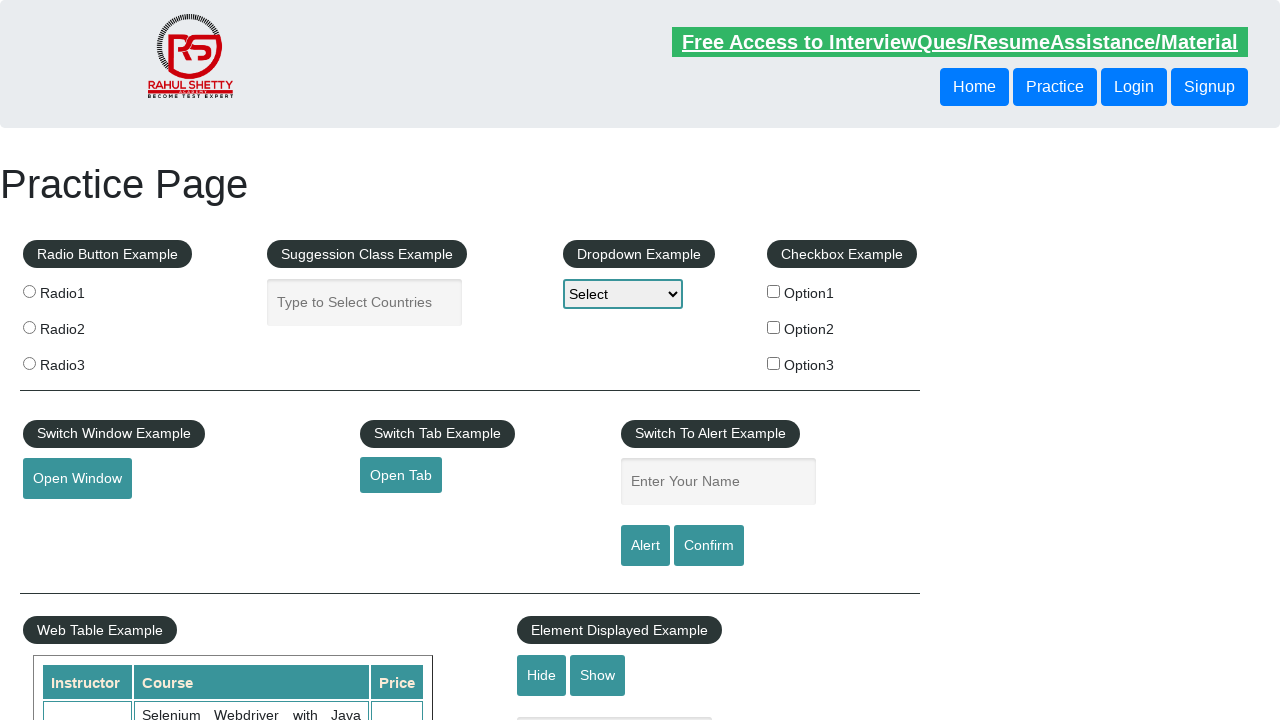

Retrieved all rows from courses table - Total: 11 rows
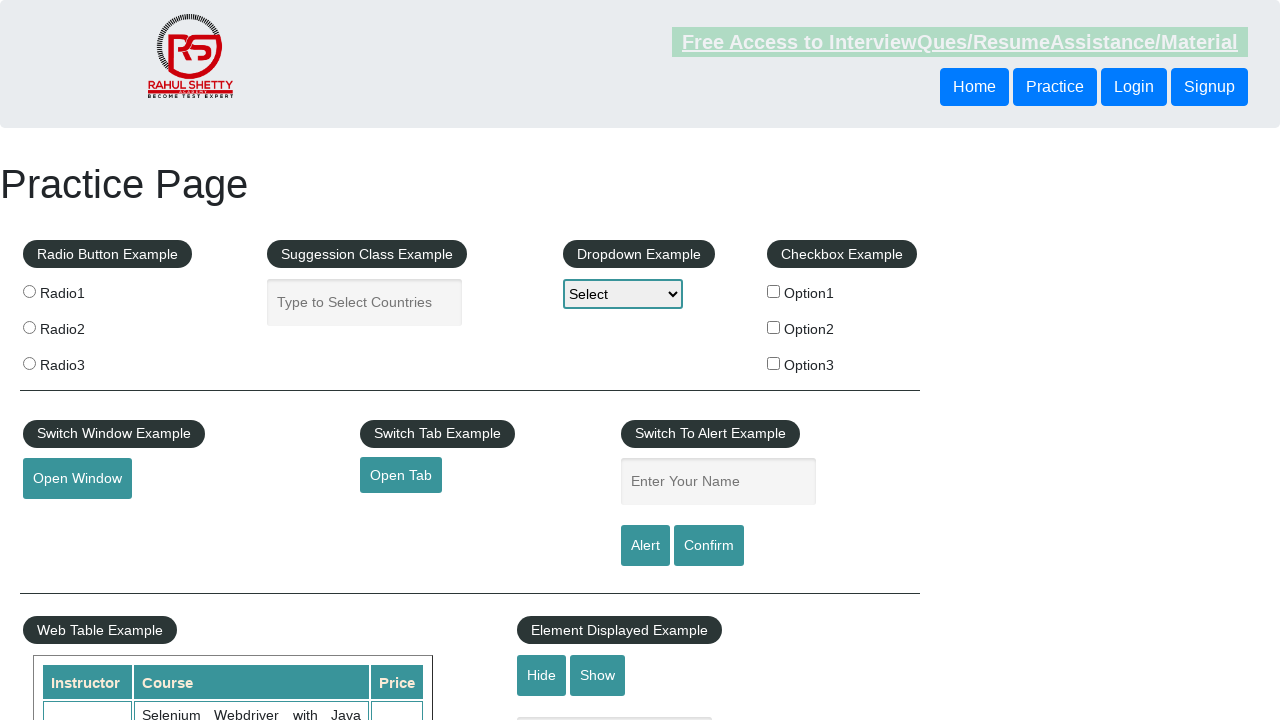

Retrieved all columns from table header - Total: 3 columns
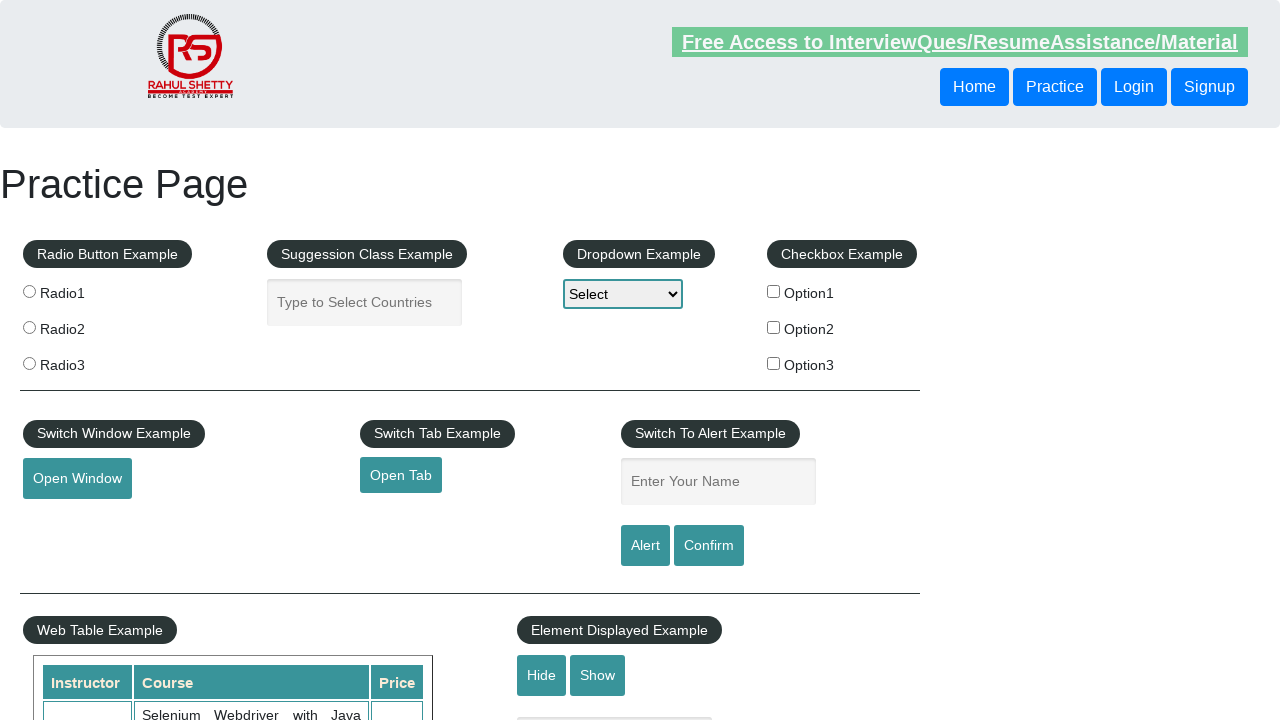

Extracted content from second row of courses table
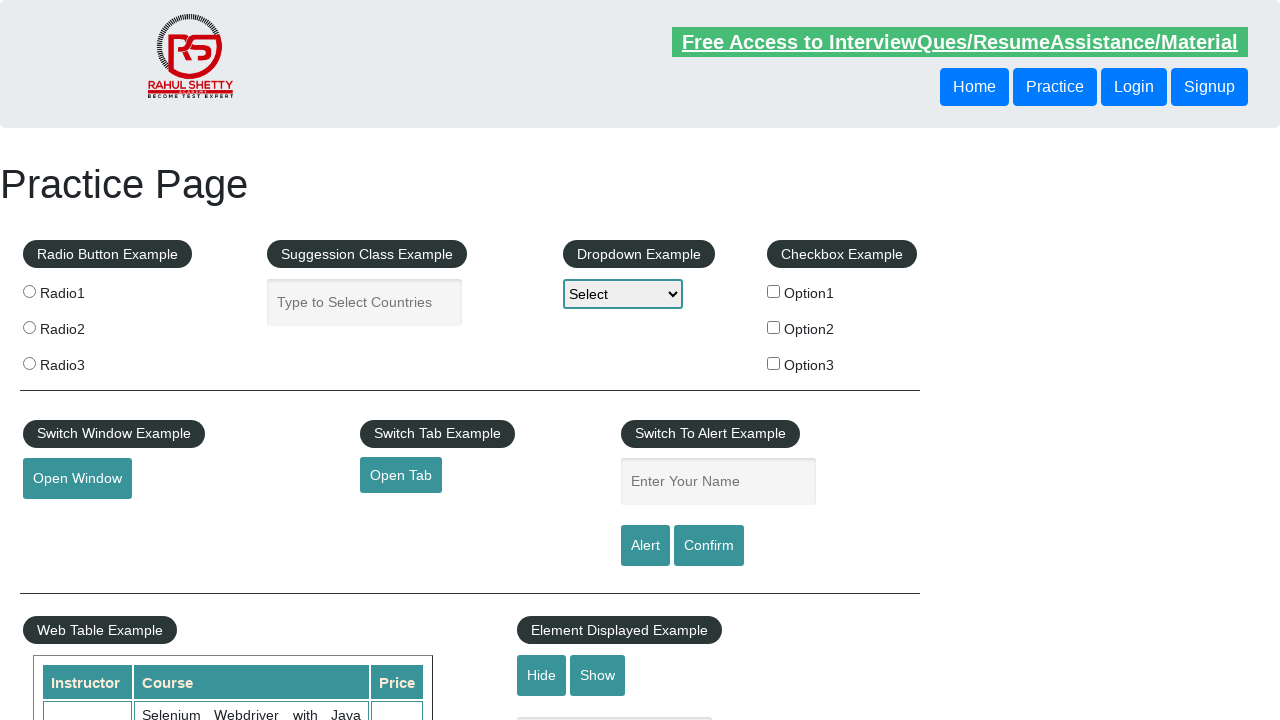

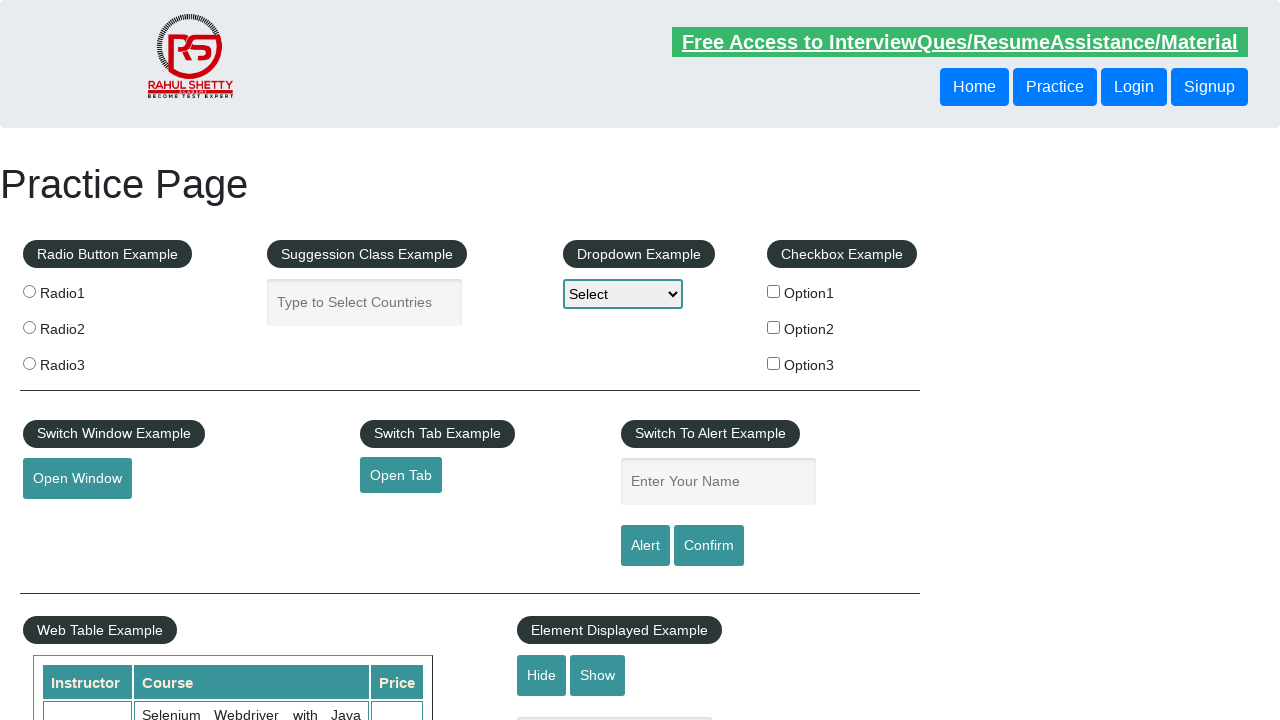